Tests keyboard interaction by pressing the ARROW_DOWN key on a webpage to scroll or navigate down.

Starting URL: http://toram.jp

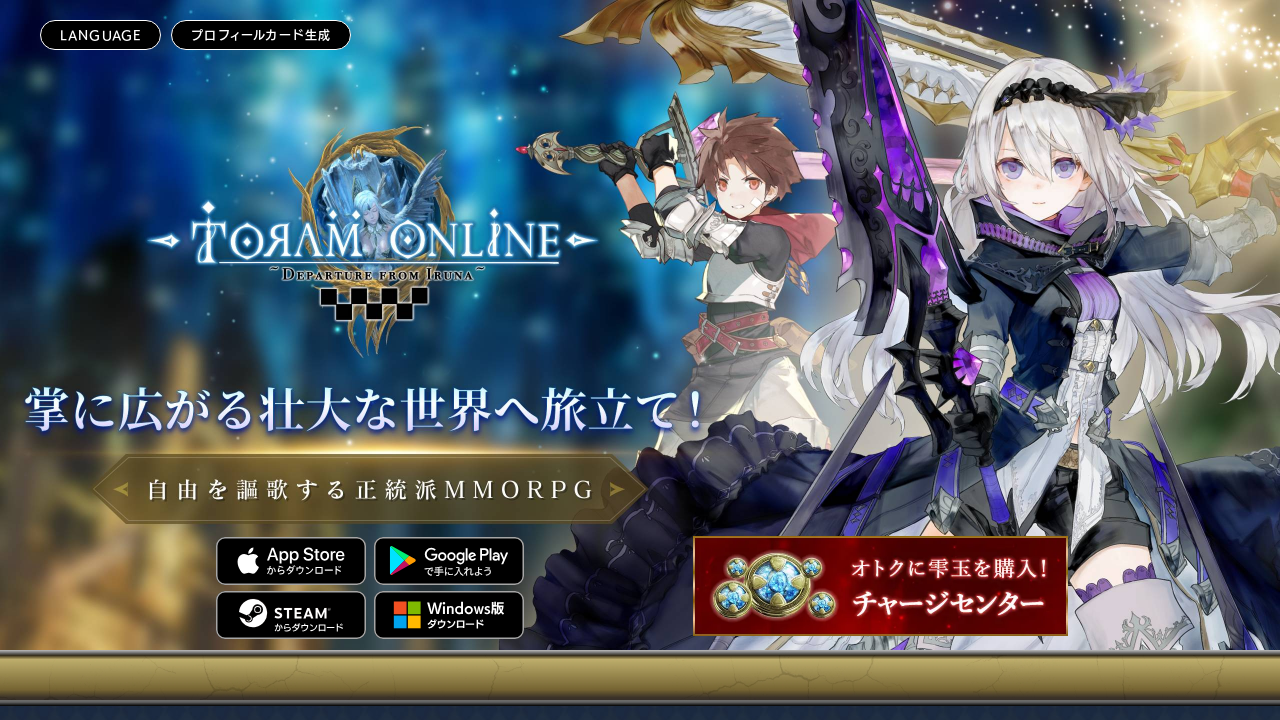

Waited for page to load (domcontentloaded state)
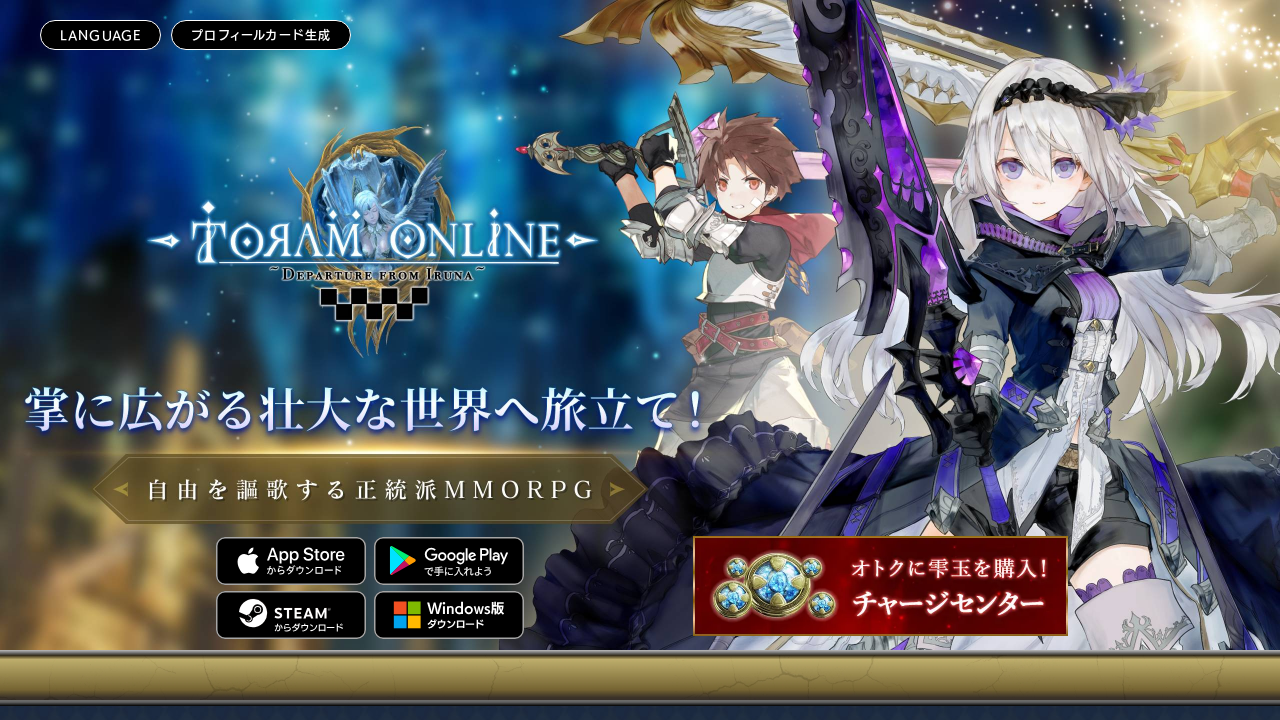

Pressed ARROW_DOWN key to scroll or navigate down the page
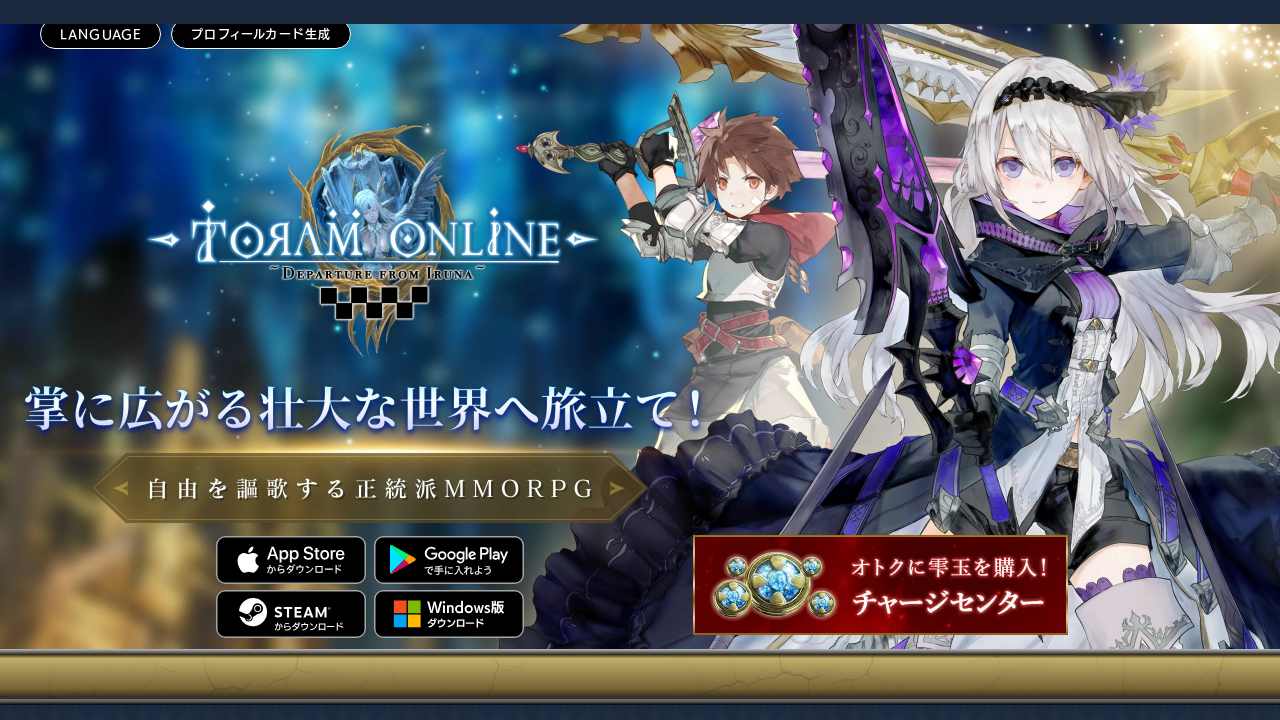

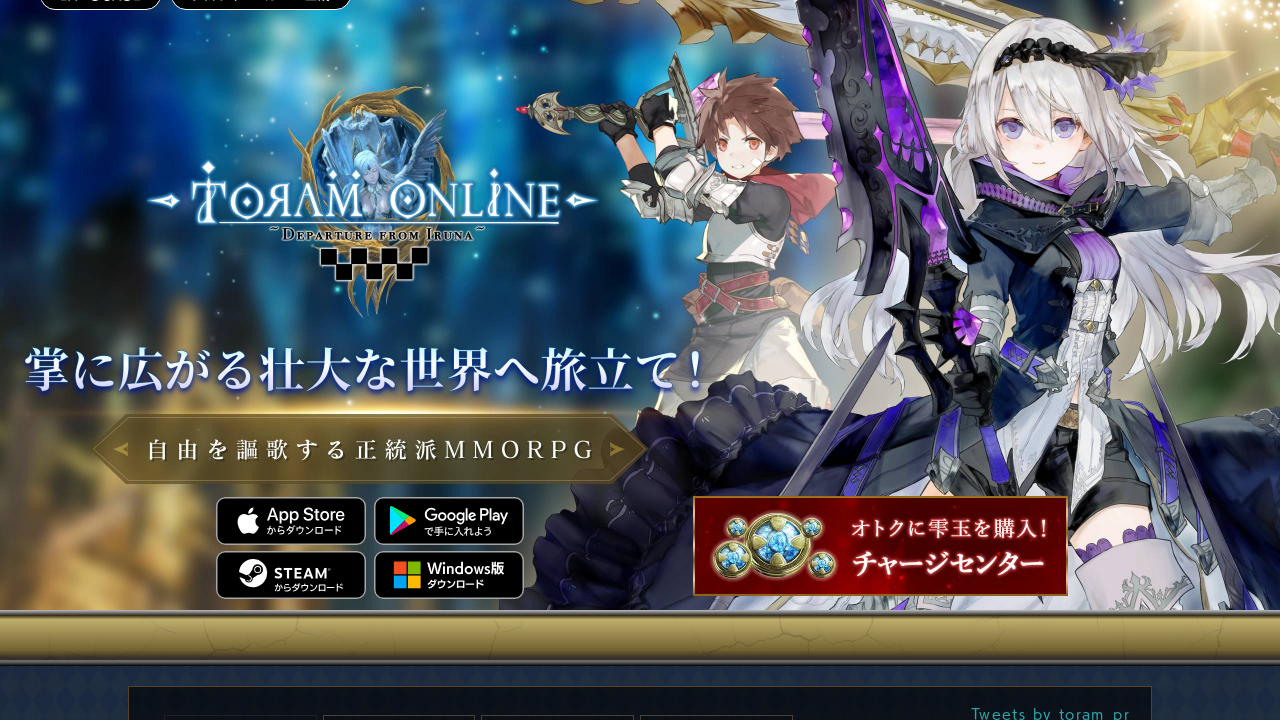